Navigates to the checkboxes page, clicks the first checkbox, and verifies it becomes checked

Starting URL: http://the-internet.herokuapp.com/

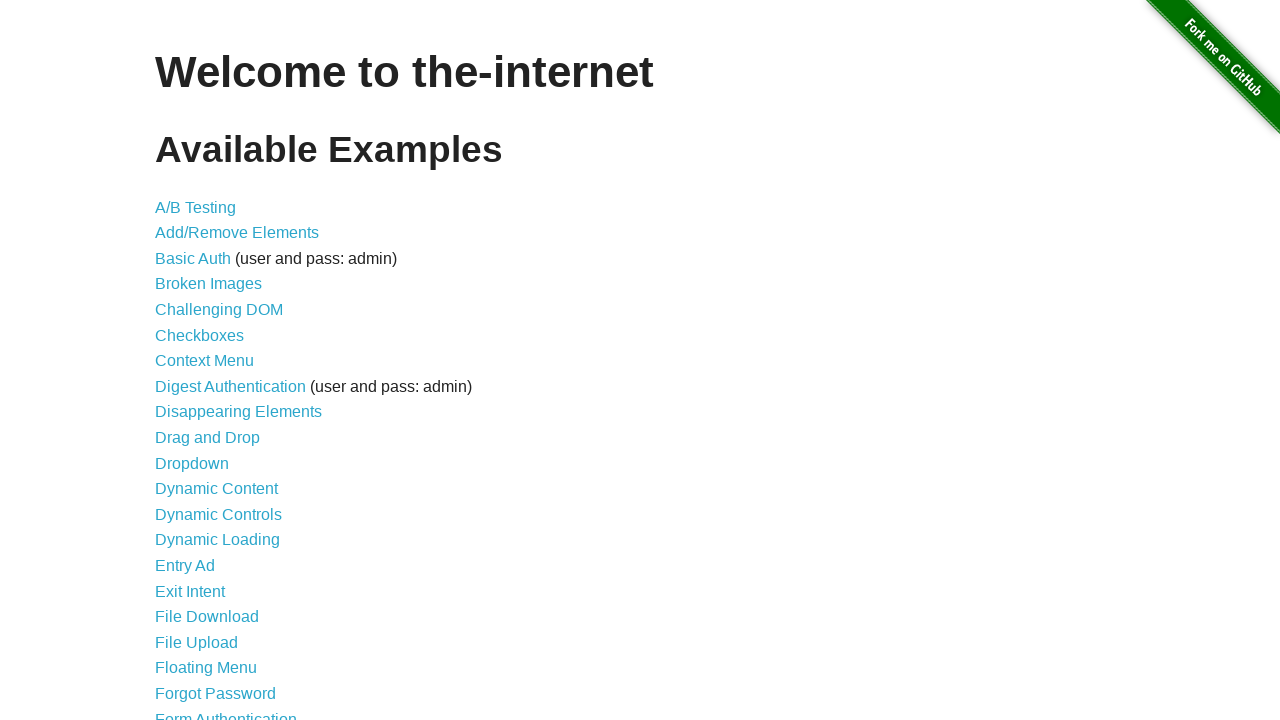

Clicked on checkboxes link to navigate to checkboxes page at (200, 335) on a[href='/checkboxes']
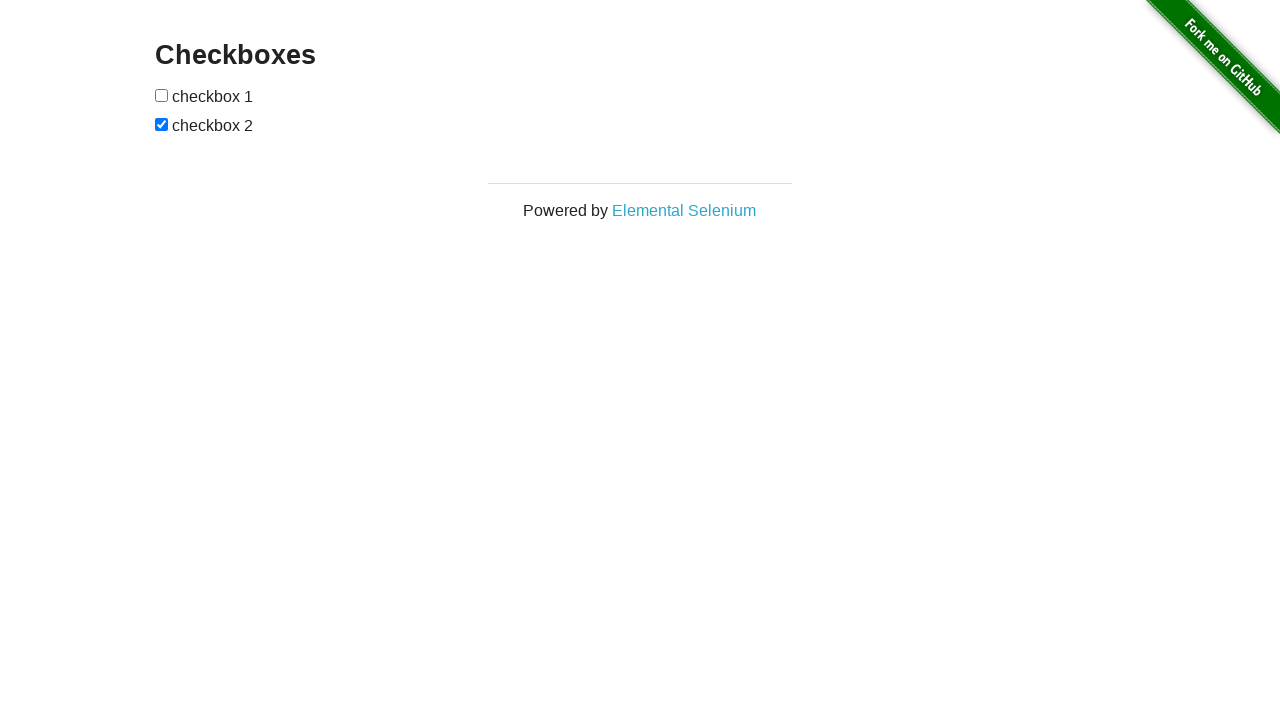

Checkboxes became visible on the page
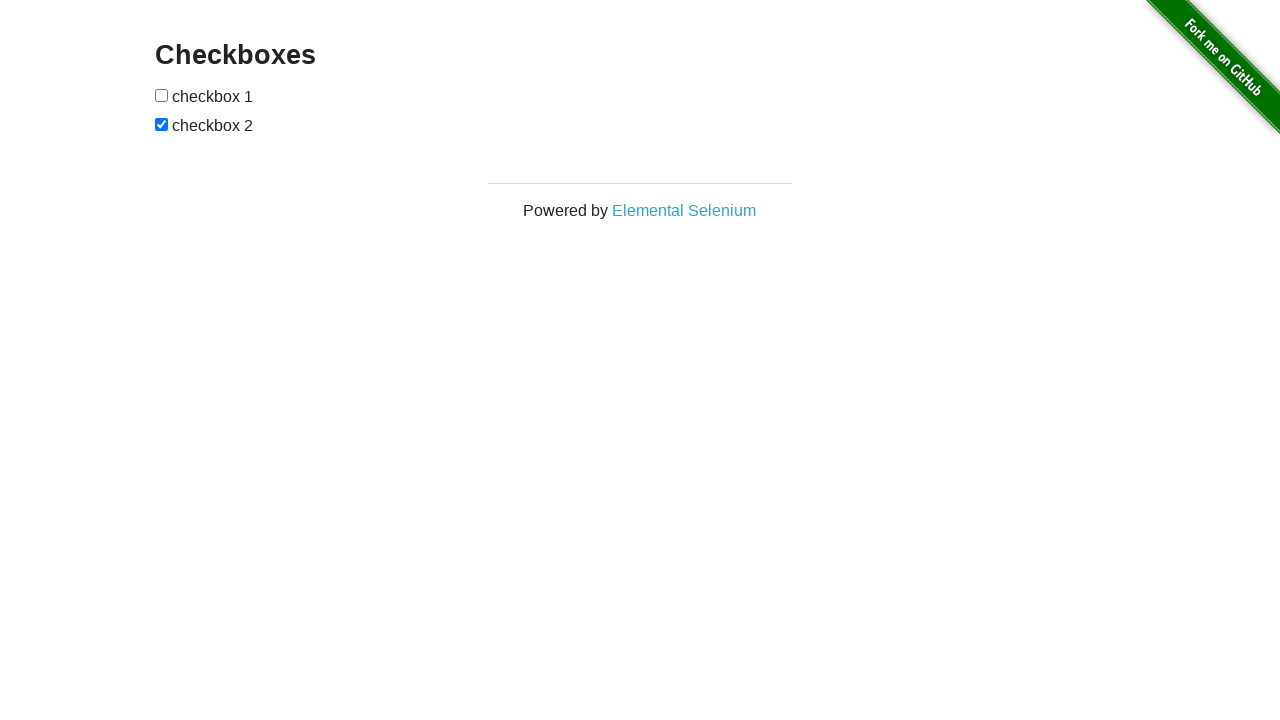

Clicked the first checkbox at (162, 95) on [type=checkbox] >> nth=0
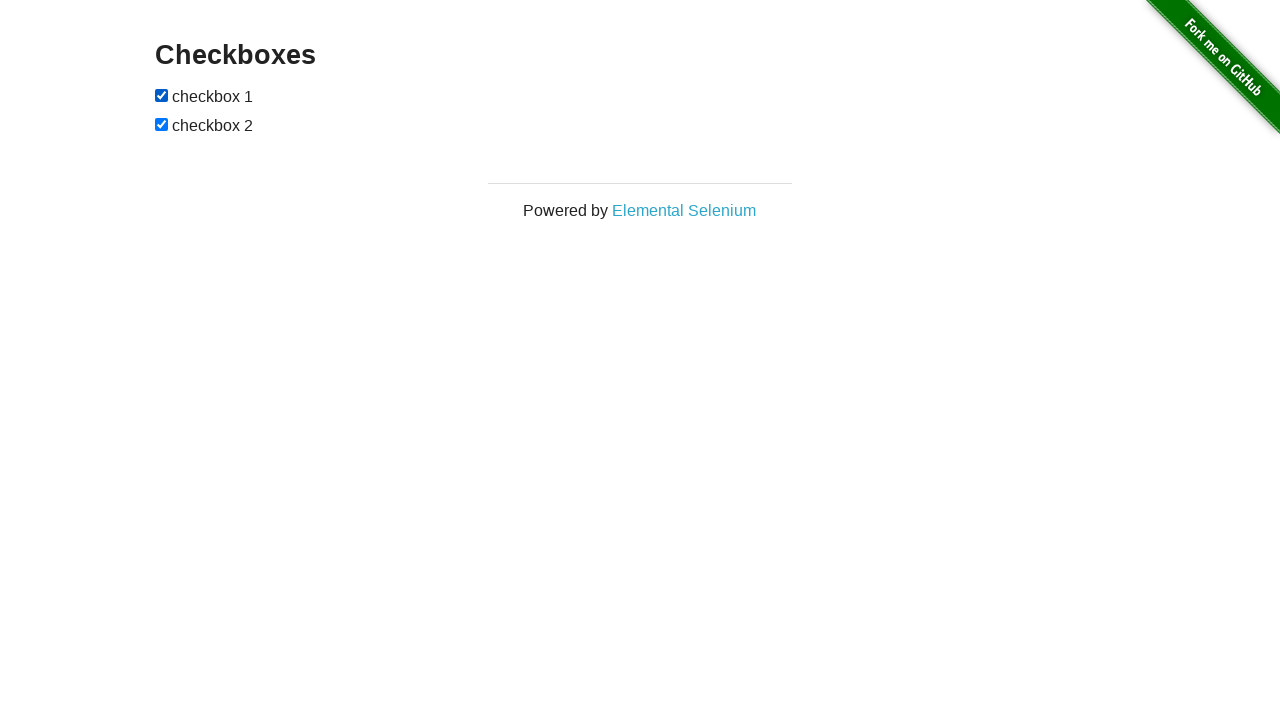

Verified first checkbox is checked
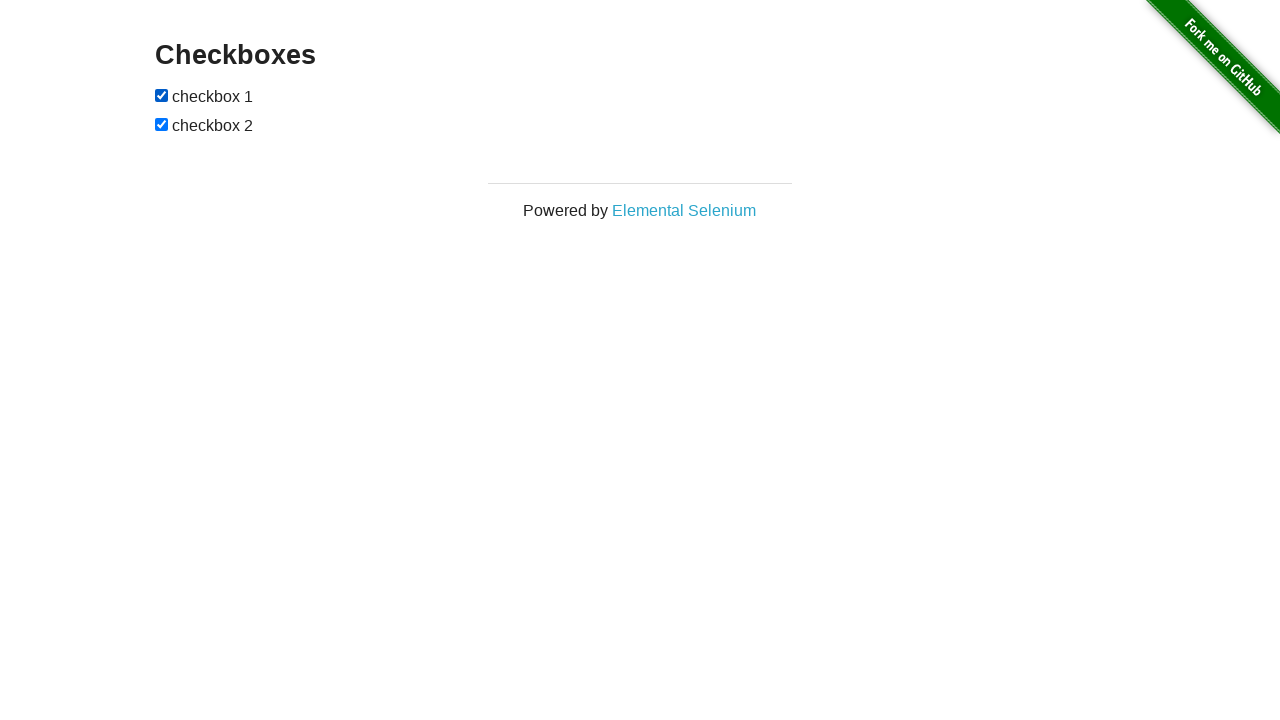

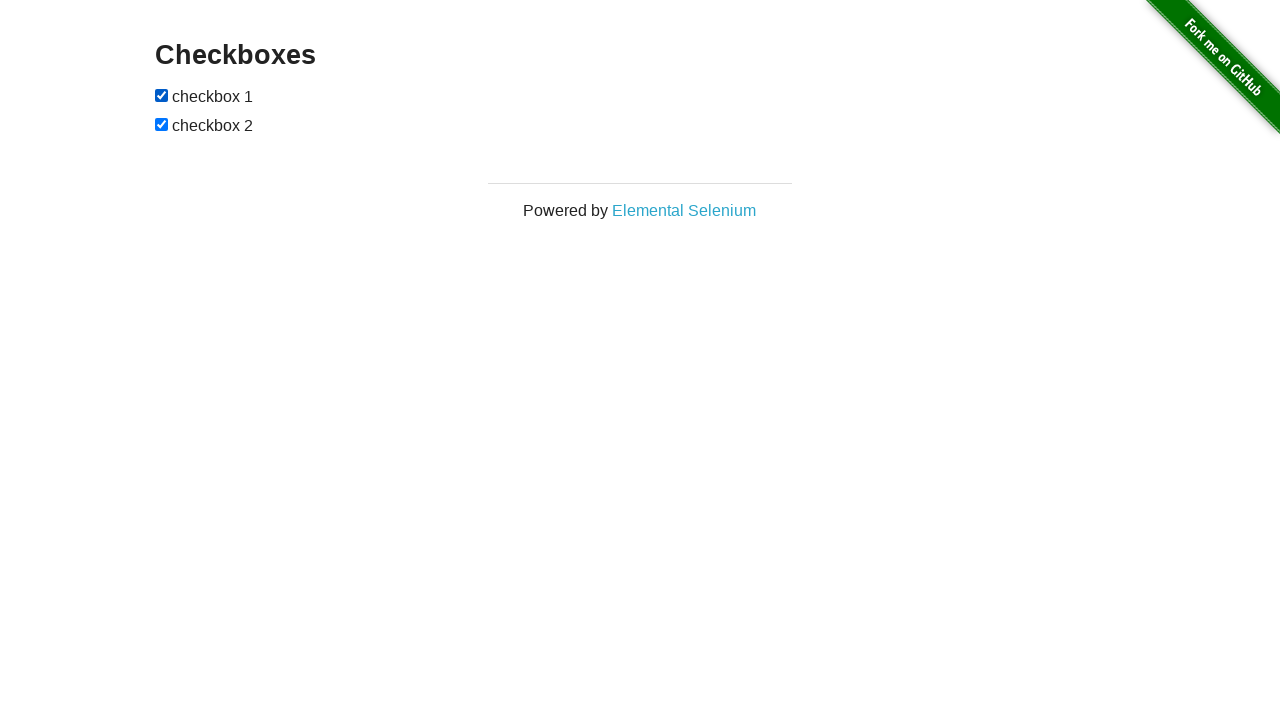